Tests a registration form by filling in three form fields in the first block and submitting, then verifies a success message is displayed.

Starting URL: http://suninjuly.github.io/registration1.html

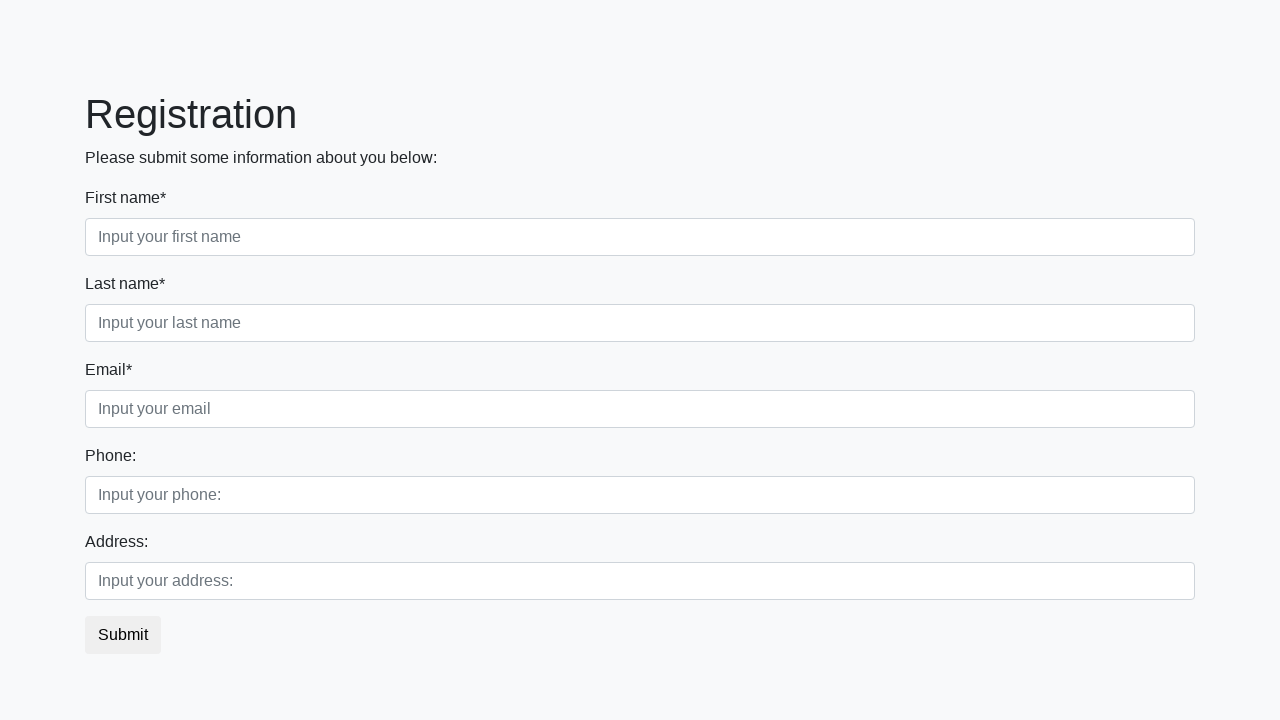

Filled first form field with 'answer' on .first_block .form-control.first
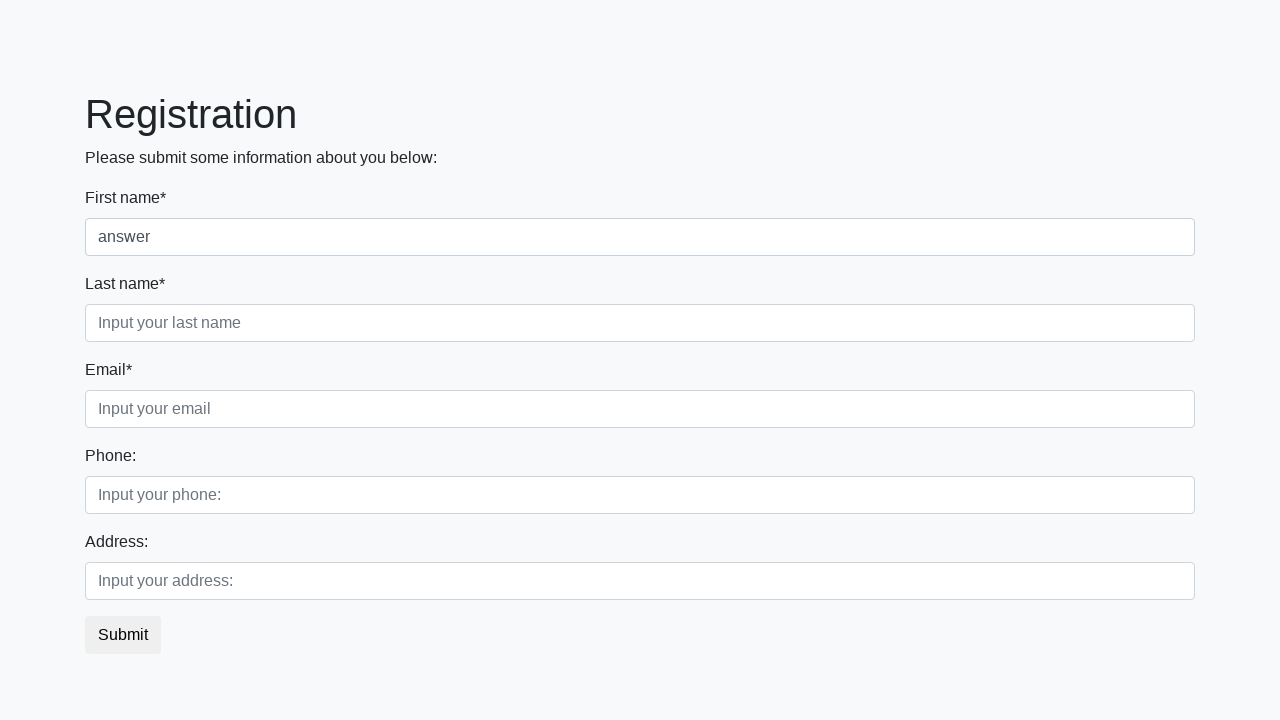

Filled second form field with 'answer2' on .first_block .form-control.second
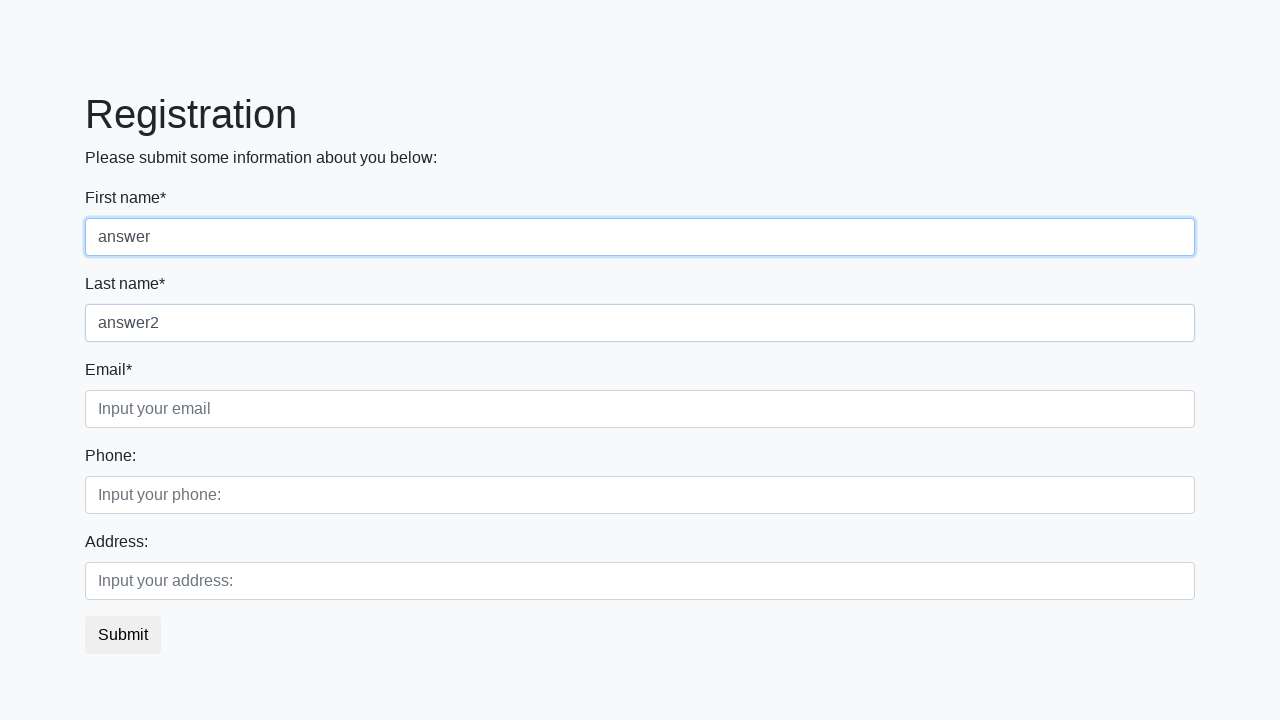

Filled third form field with 'answer3' on .first_block .form-control.third
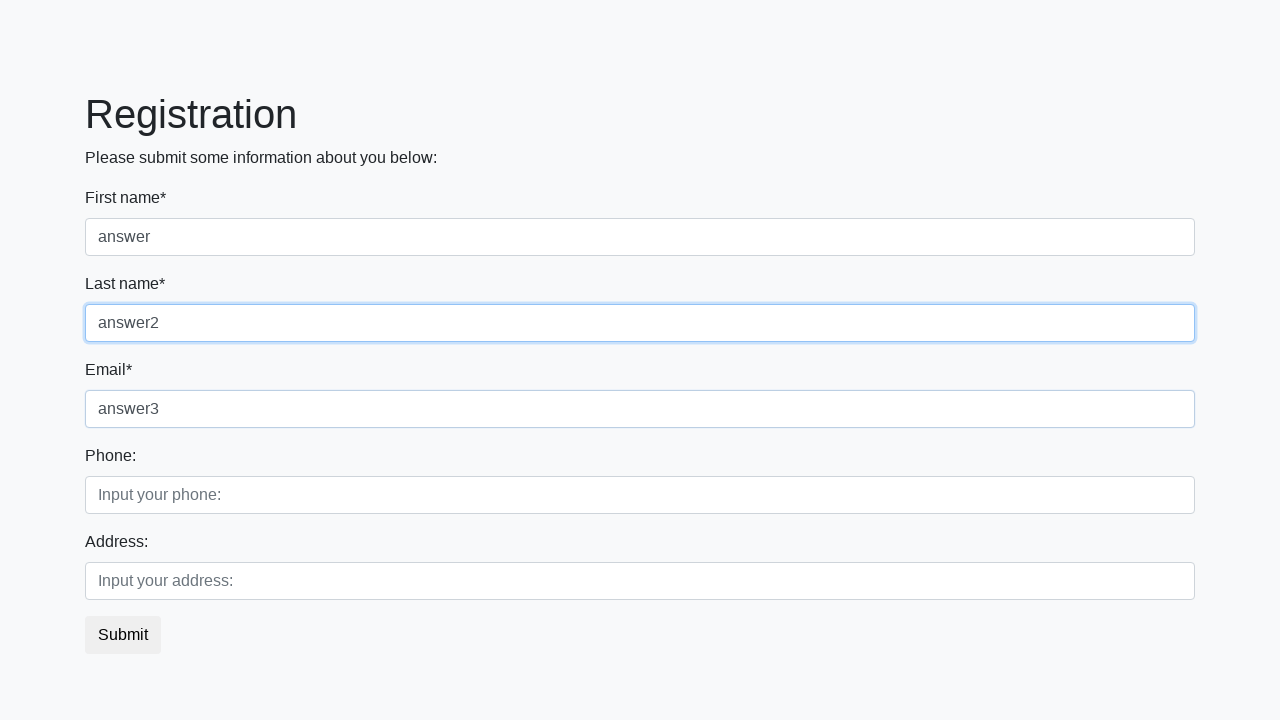

Clicked submit button to submit registration form at (123, 635) on button.btn
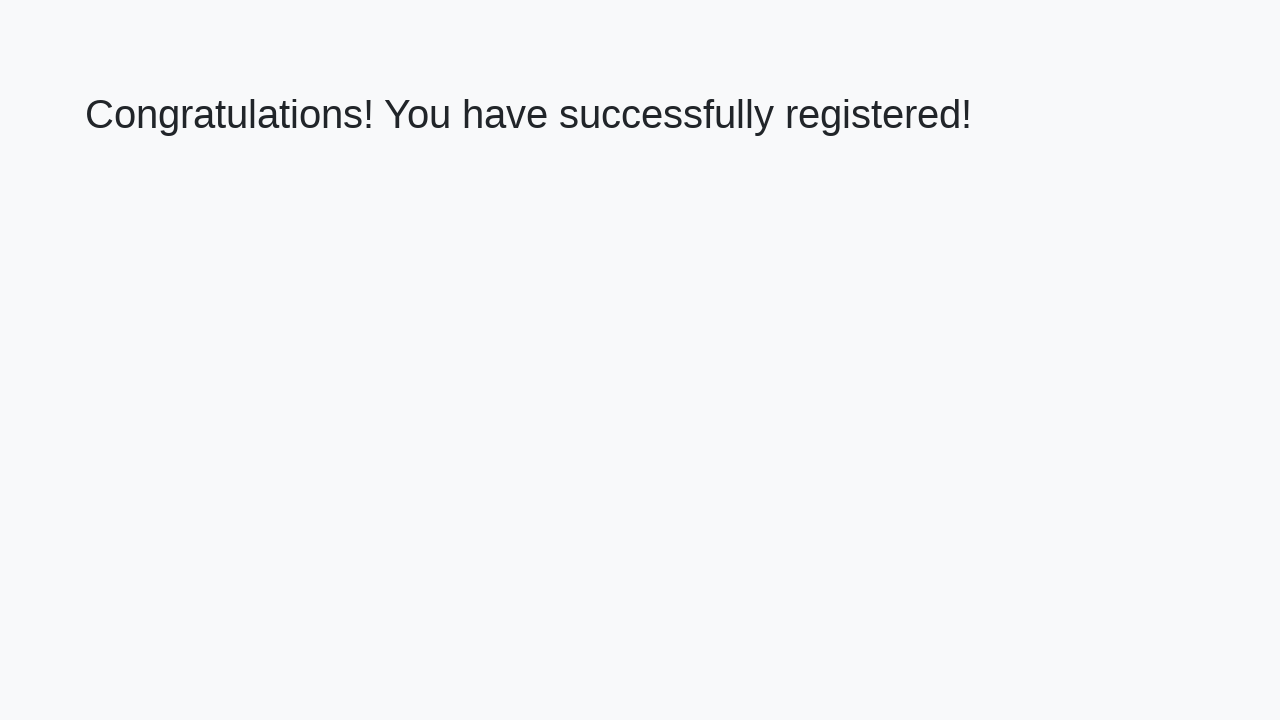

Success message heading appeared
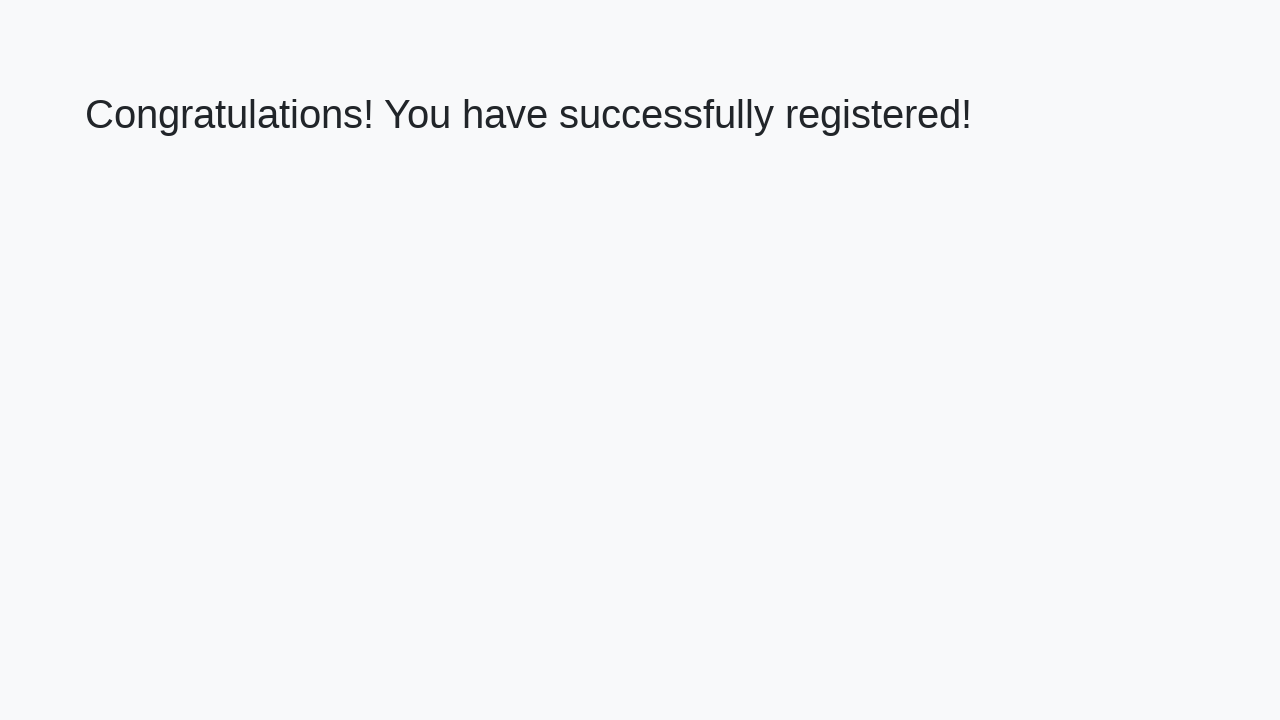

Retrieved success message text
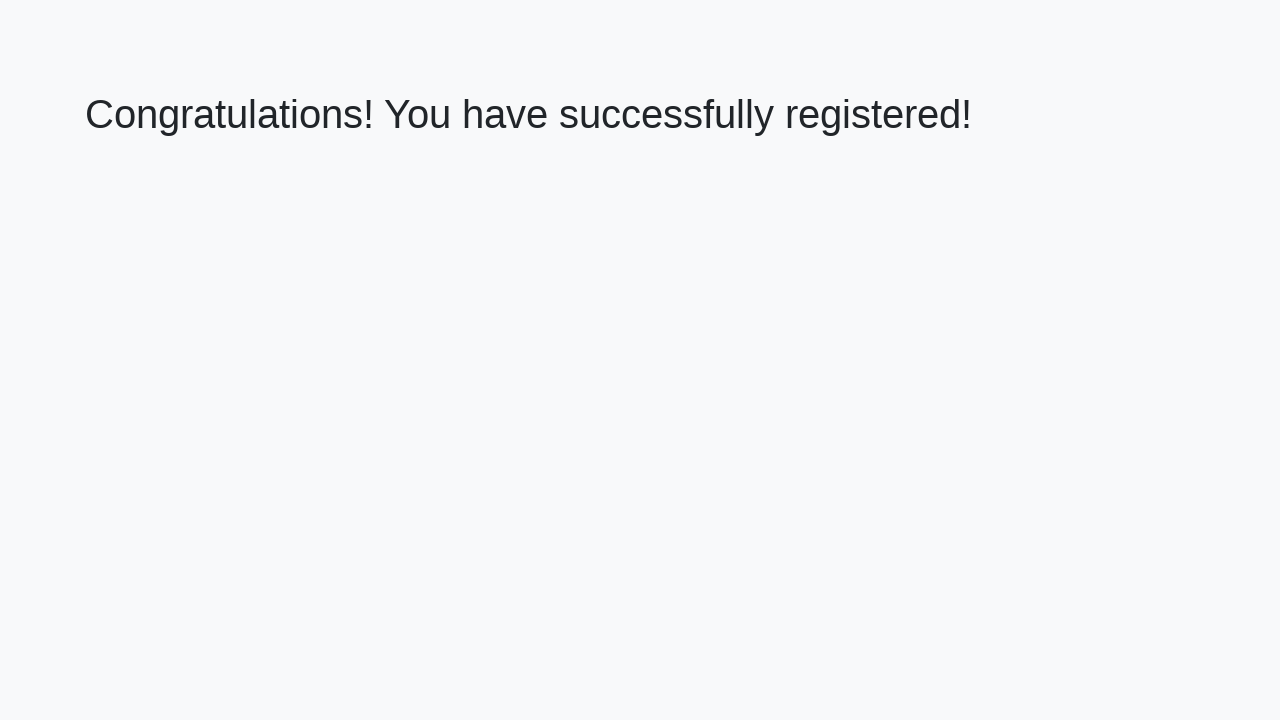

Verified success message matches expected text
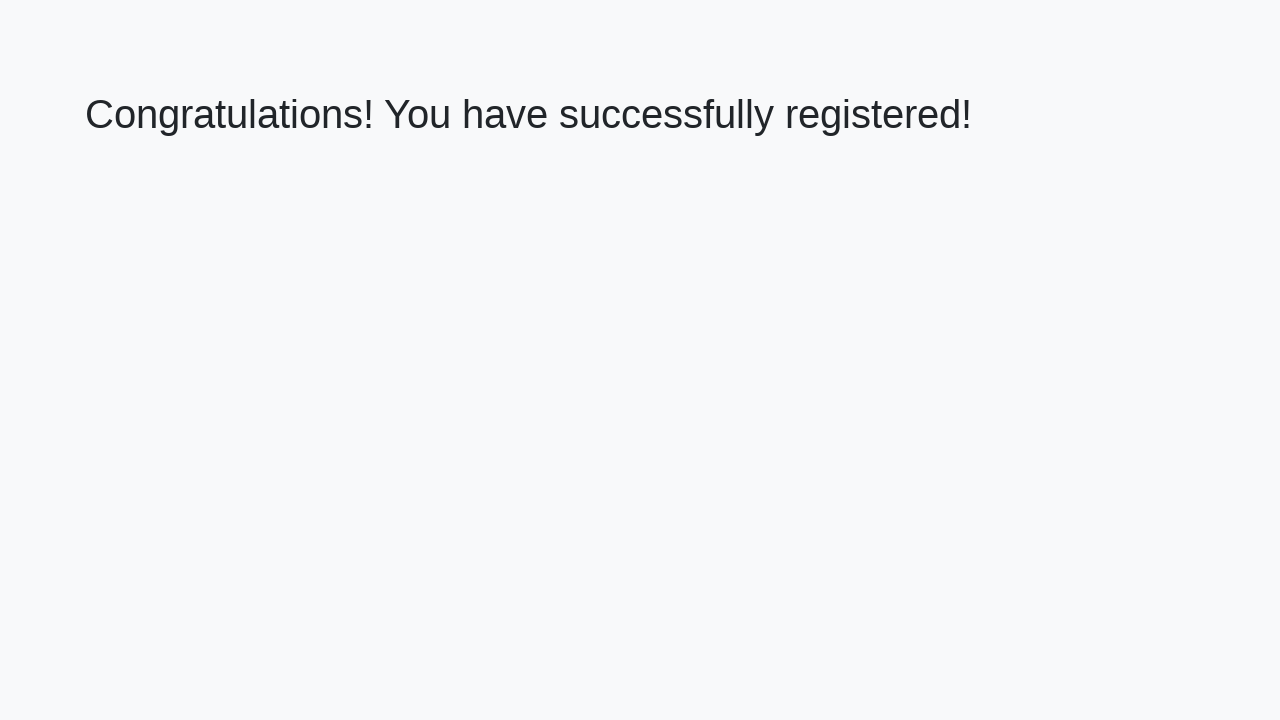

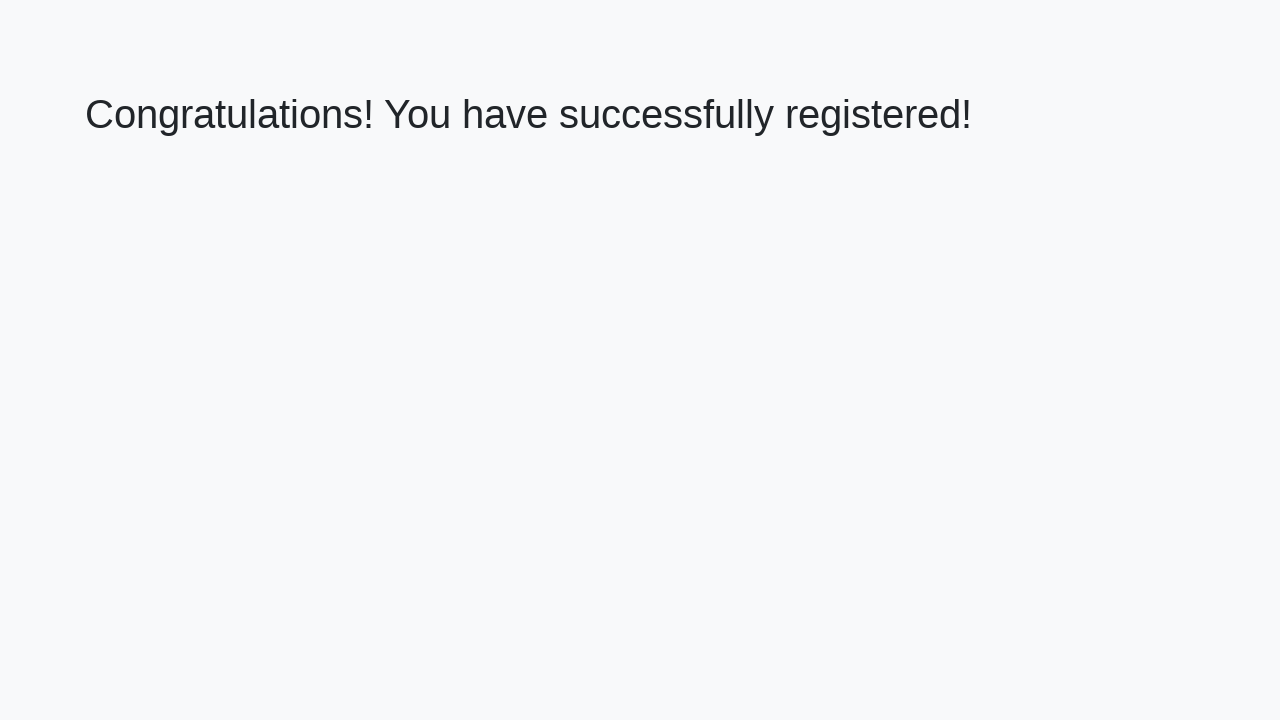